Tests form submission with numeric values in all fields to verify handling of number-only input

Starting URL: https://lm.skillbox.cc/qa_tester/module02/homework1/

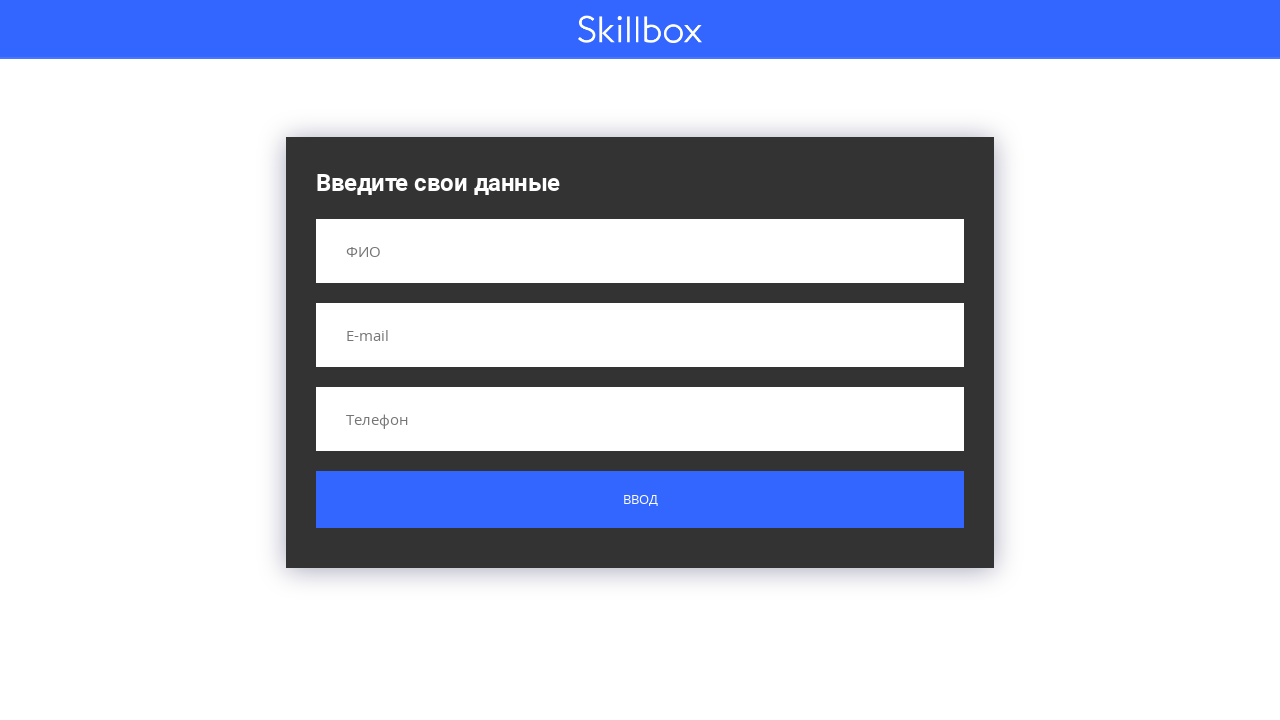

Filled name field with numeric value '123456' on input[name='name']
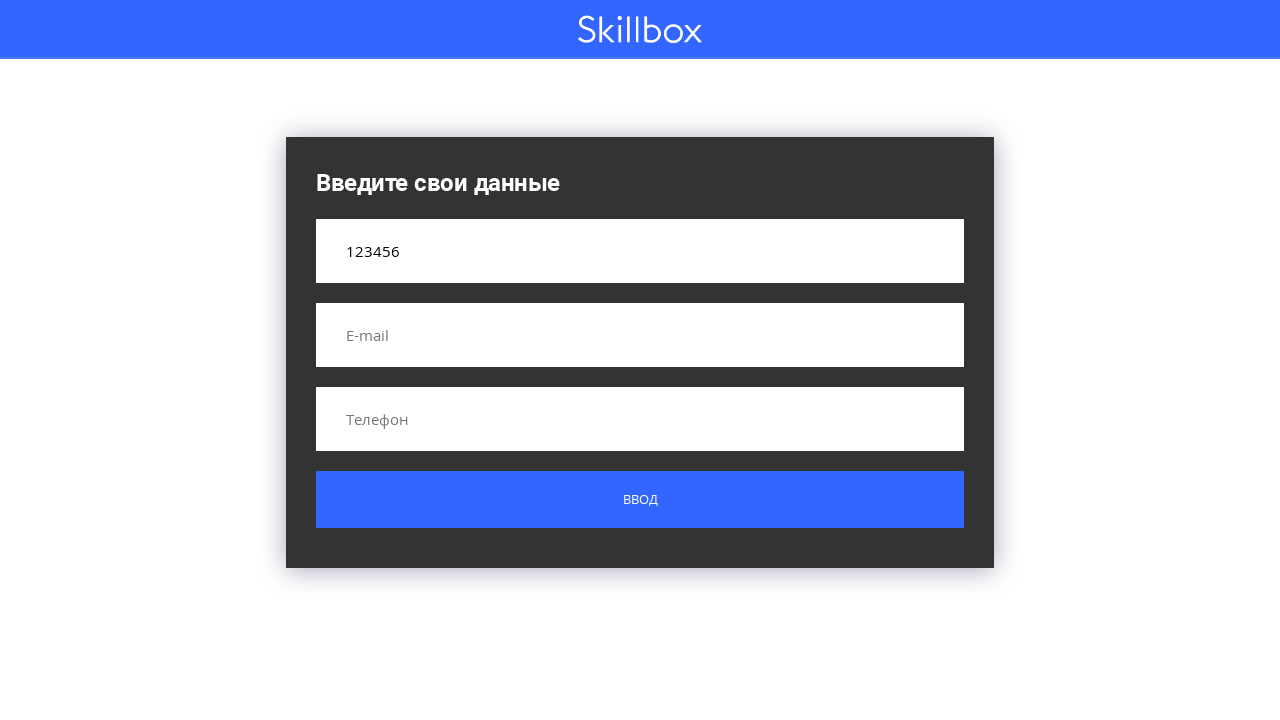

Filled email field with numeric value '123456' on input[name='email']
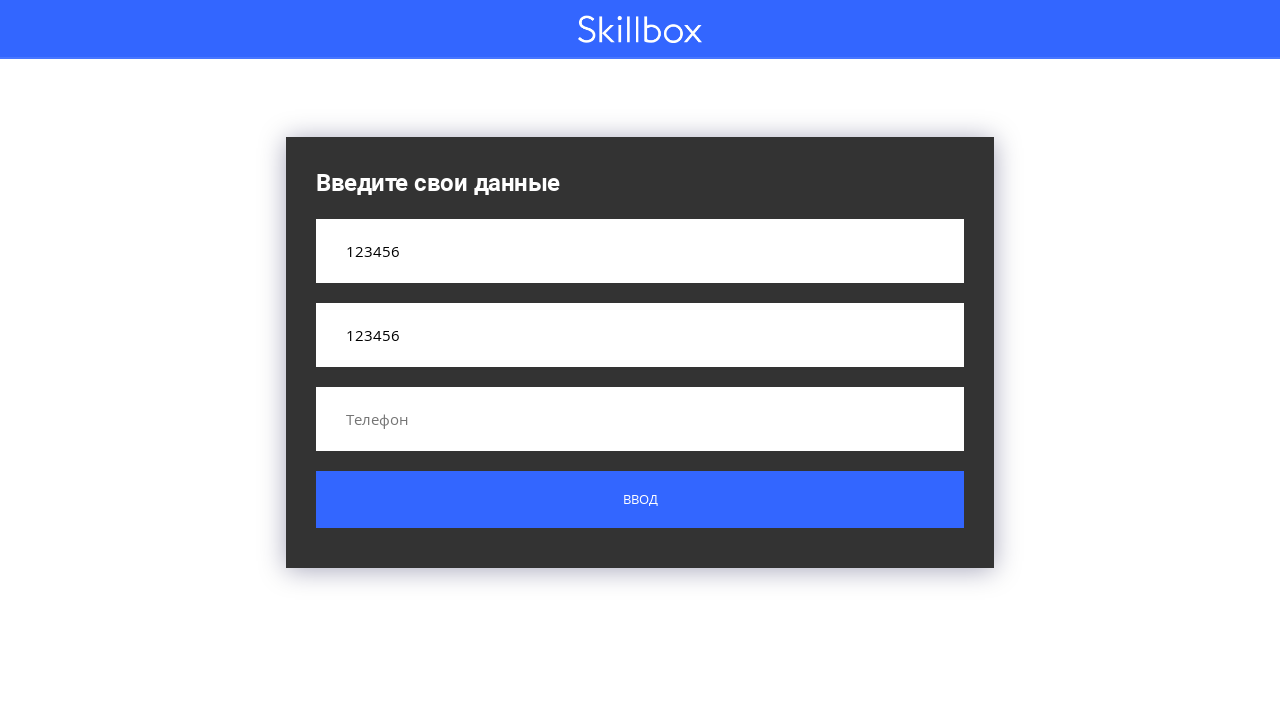

Filled phone field with numeric value '123456' on input[name='phone']
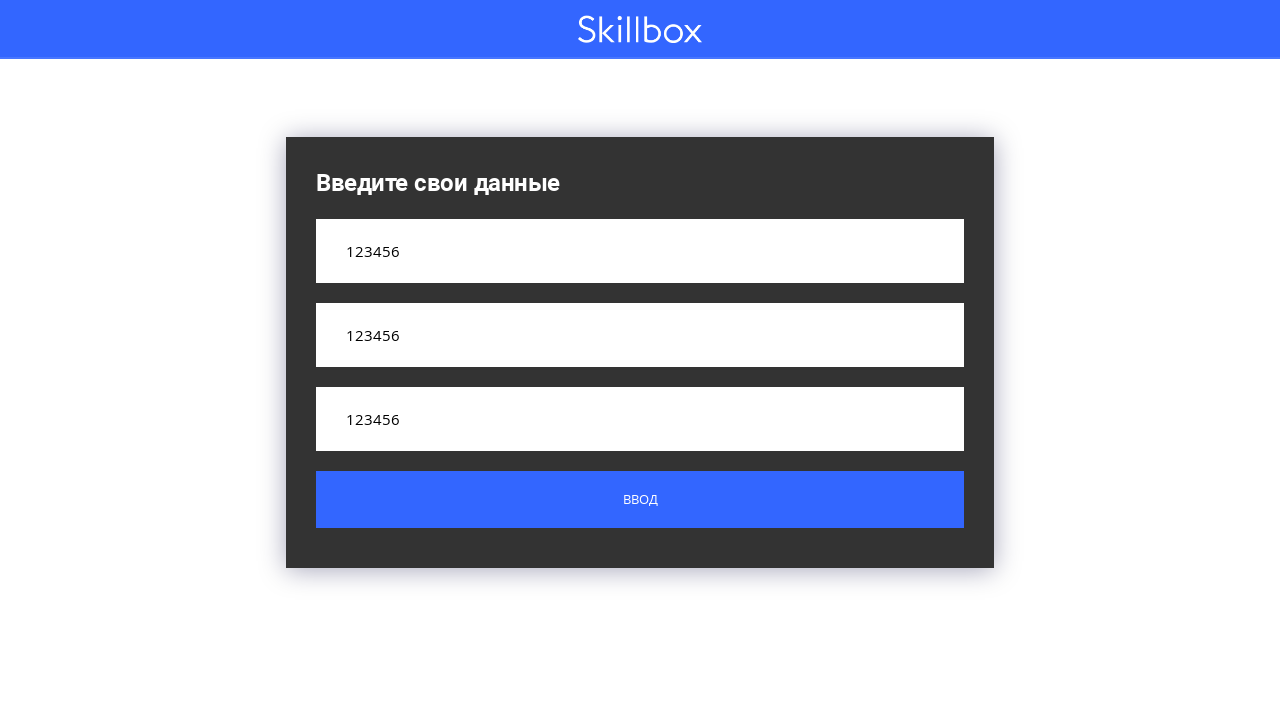

Clicked submit button to submit form with numeric values at (640, 500) on .button
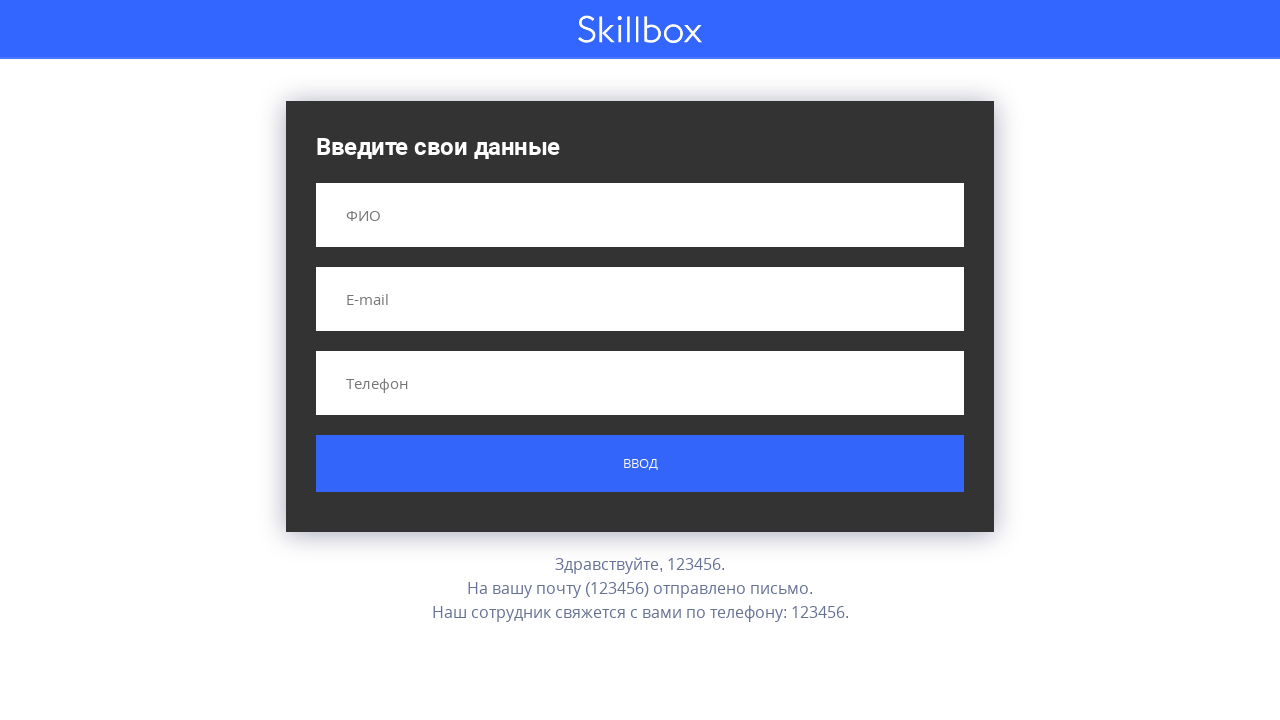

Form submission result appeared on screen
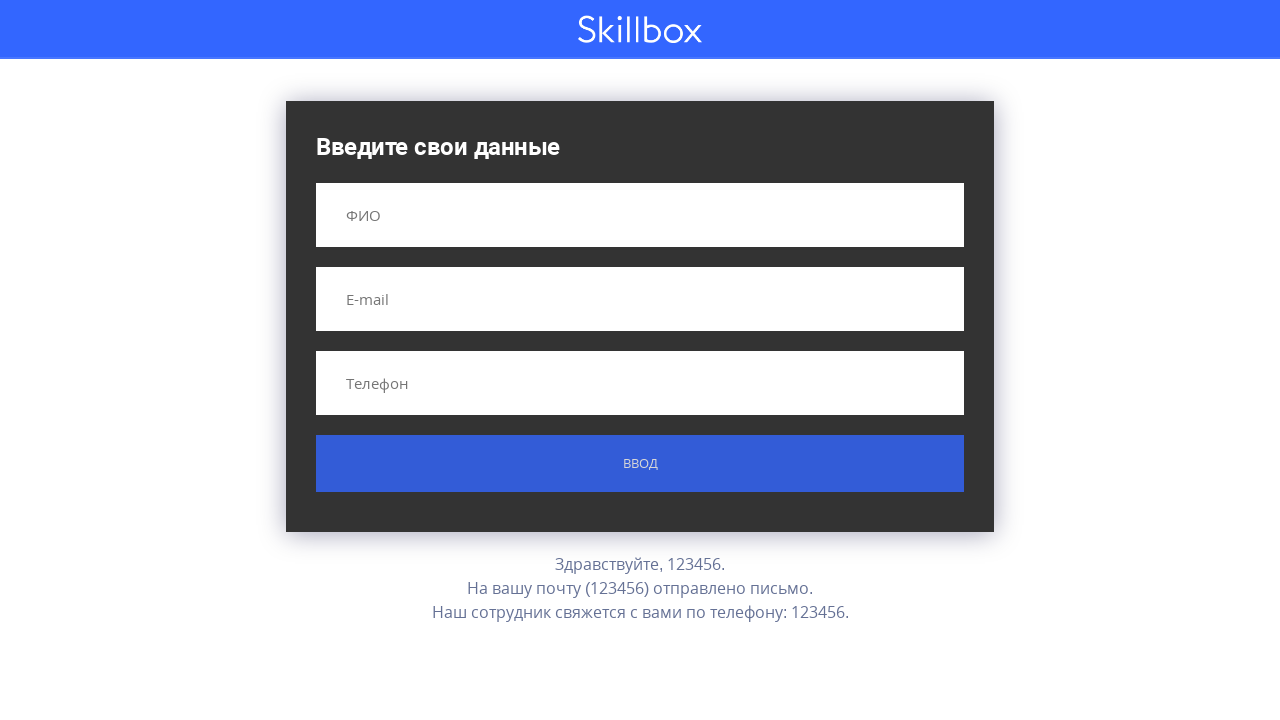

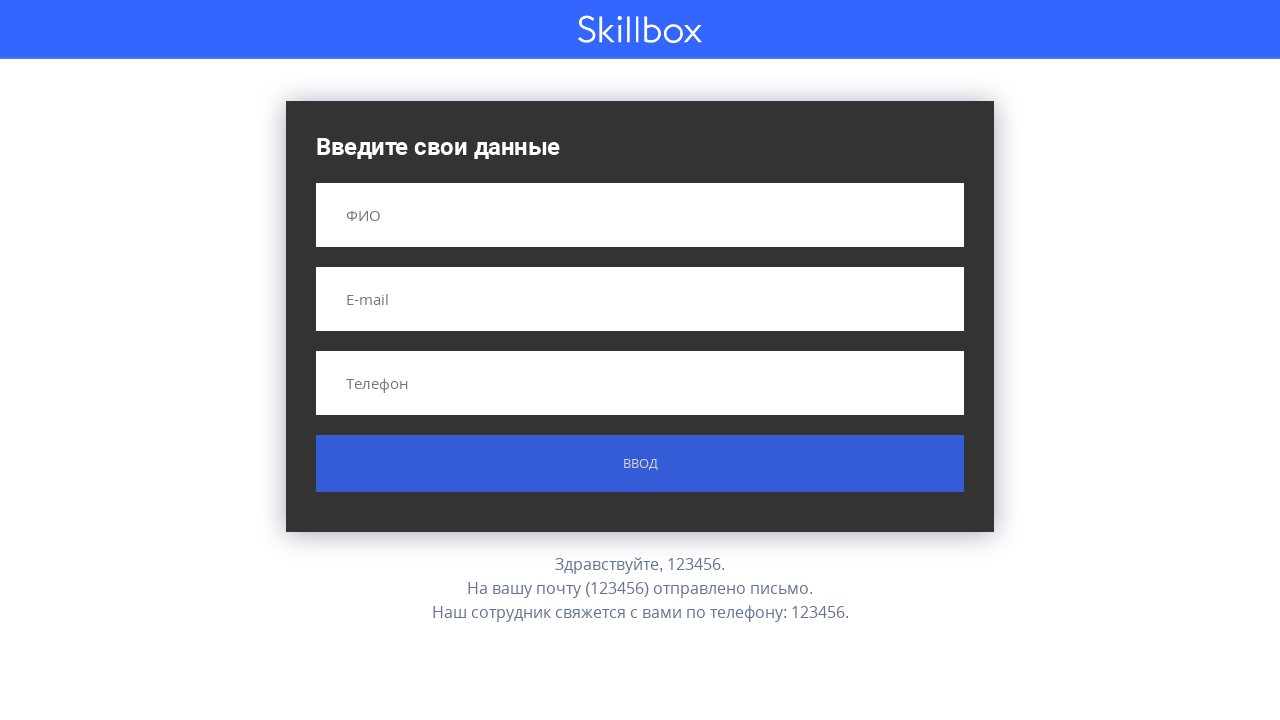